Tests a text box form by filling in full name, email, current address, and permanent address fields, then submitting the form.

Starting URL: https://demoqa.com/text-box

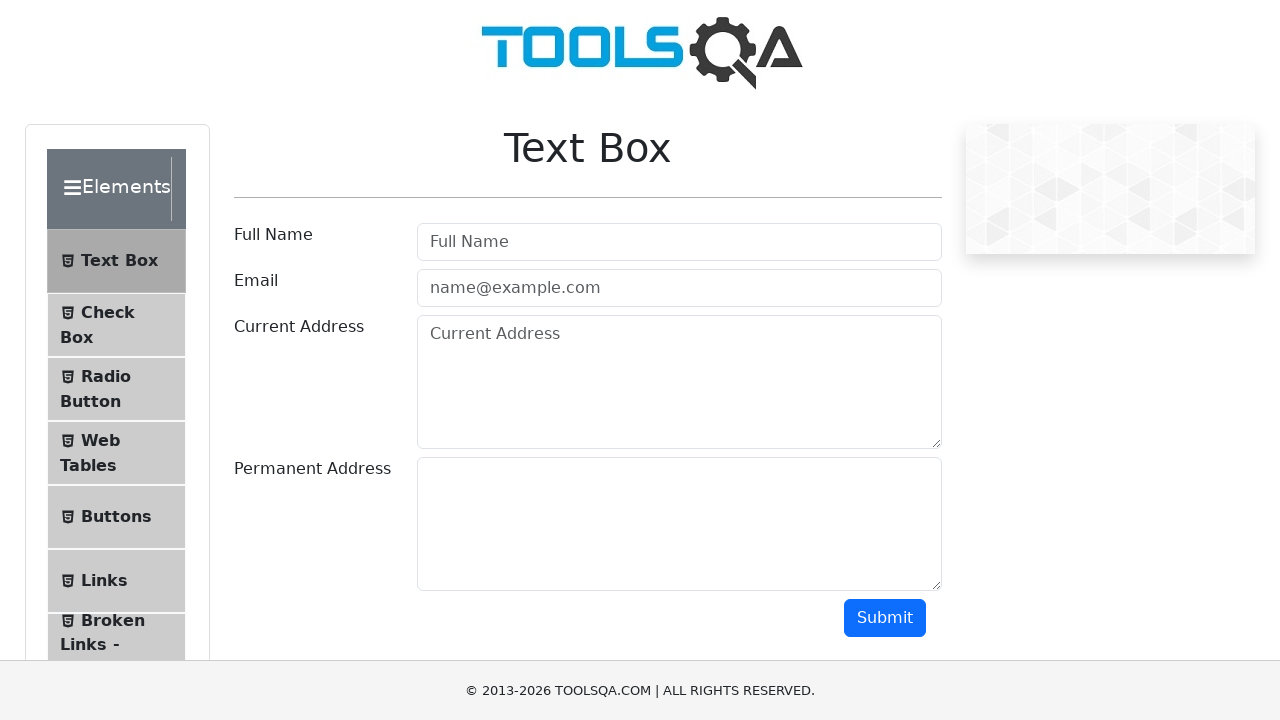

Clicked on Full Name field at (679, 242) on internal:role=textbox[name="Full Name"i]
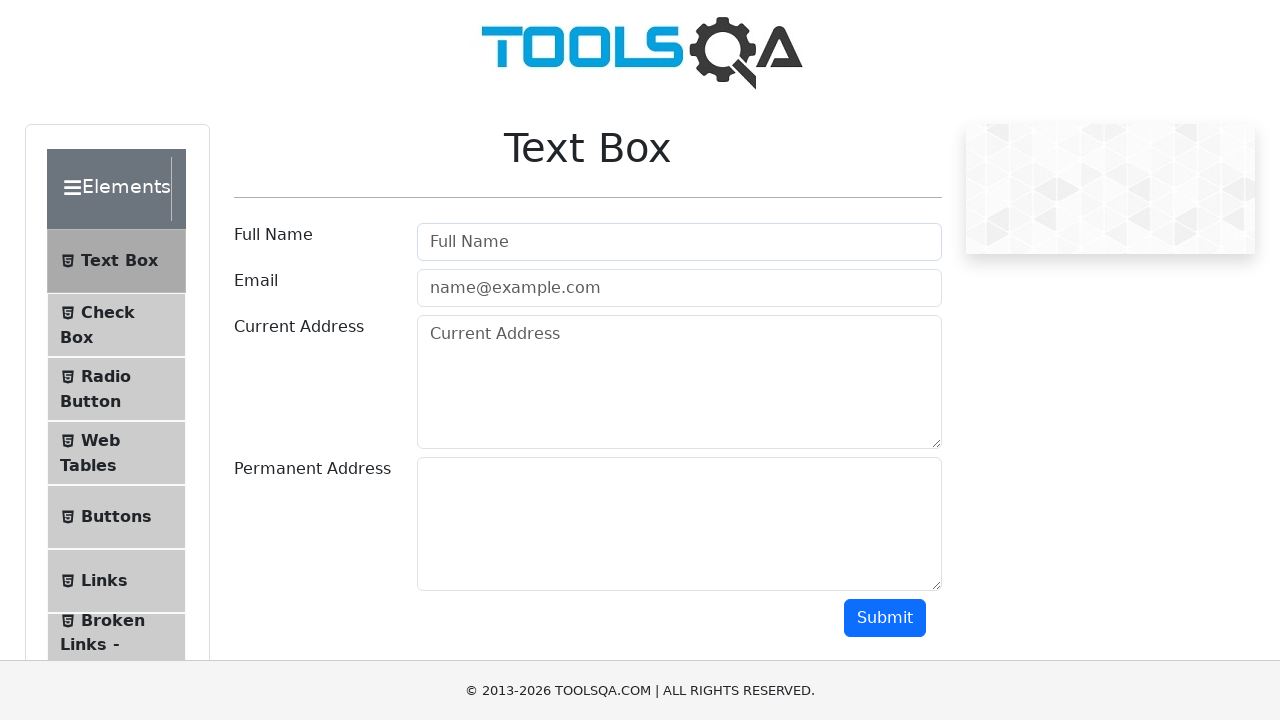

Filled Full Name field with 'tomer kaplan' on internal:role=textbox[name="Full Name"i]
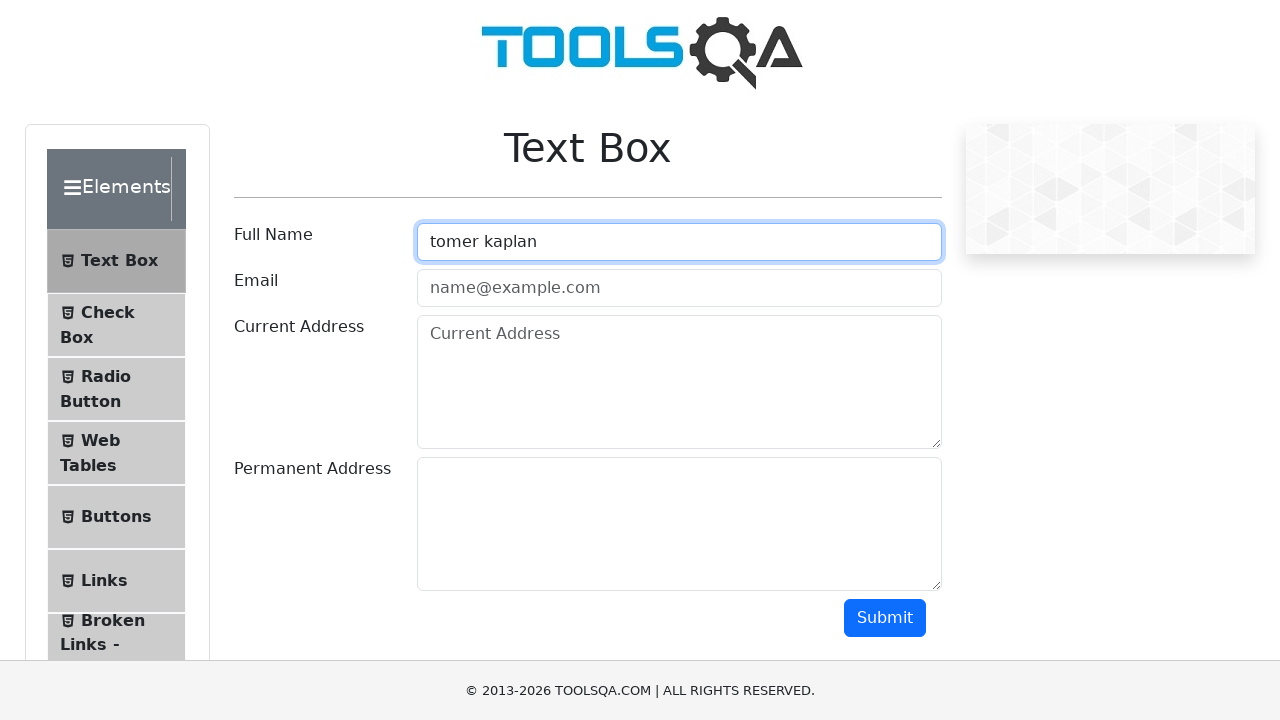

Clicked on Email field at (679, 288) on internal:role=textbox[name="name@example.com"i]
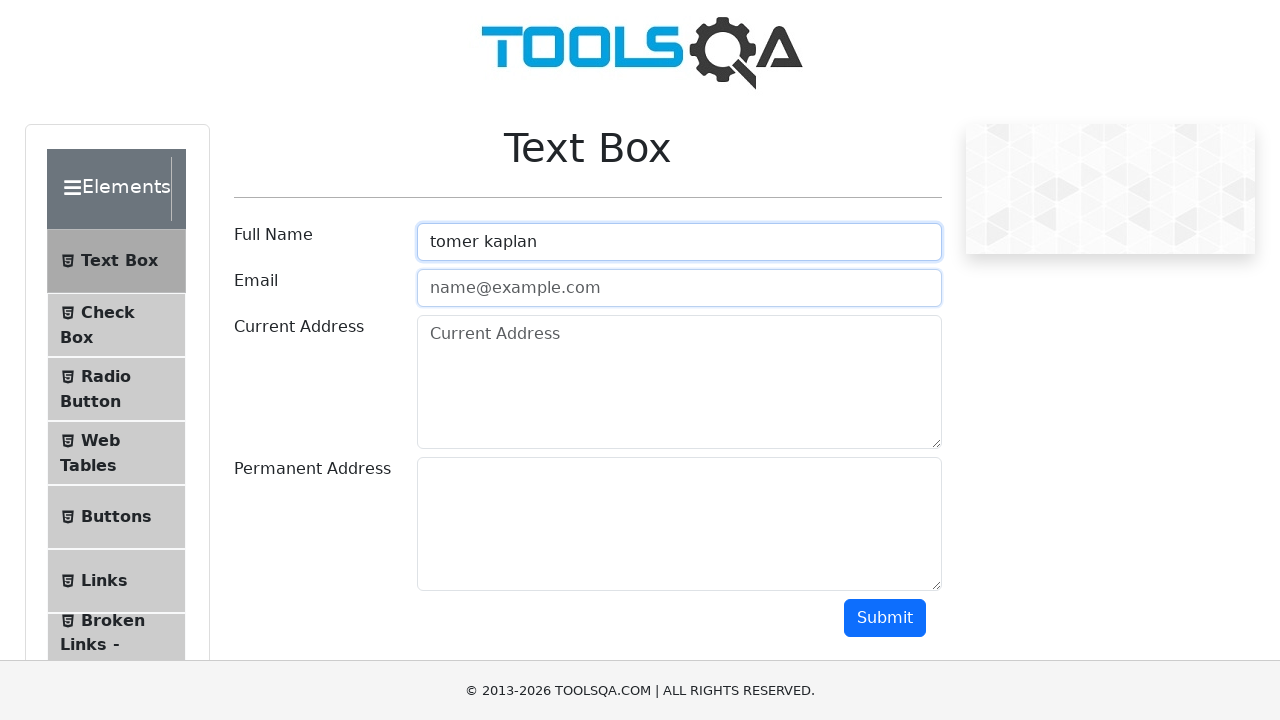

Filled Email field with 'tomer.kaplan2007@gmaiol.com' on internal:role=textbox[name="name@example.com"i]
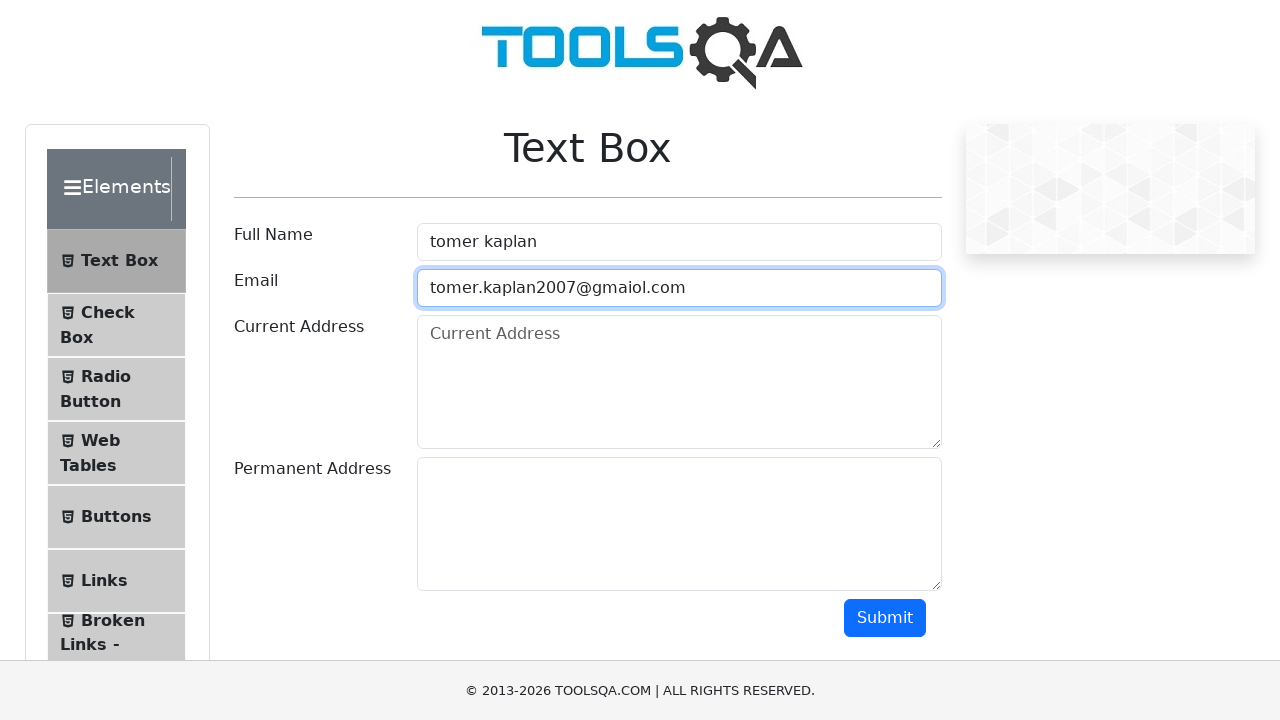

Clicked on Current Address field at (679, 382) on internal:role=textbox[name="Current Address"i]
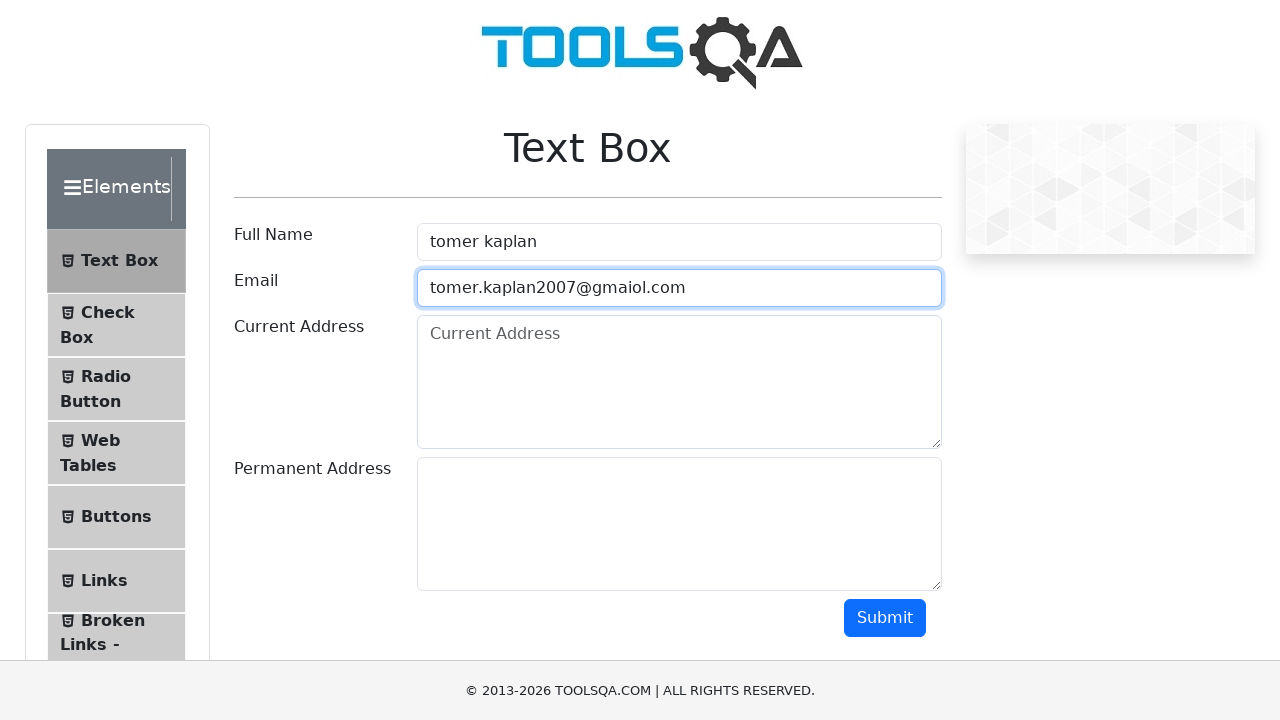

Filled Current Address field with 'wfvvw' on internal:role=textbox[name="Current Address"i]
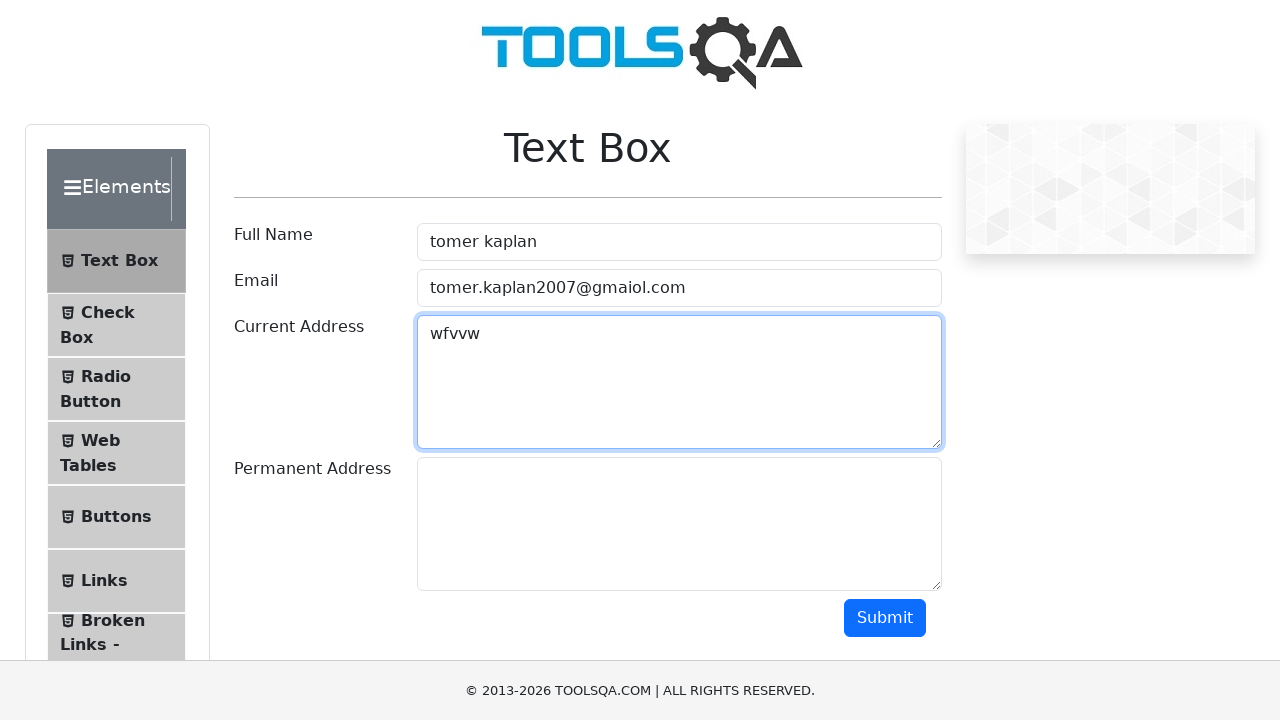

Clicked on Permanent Address field at (679, 524) on #permanentAddress
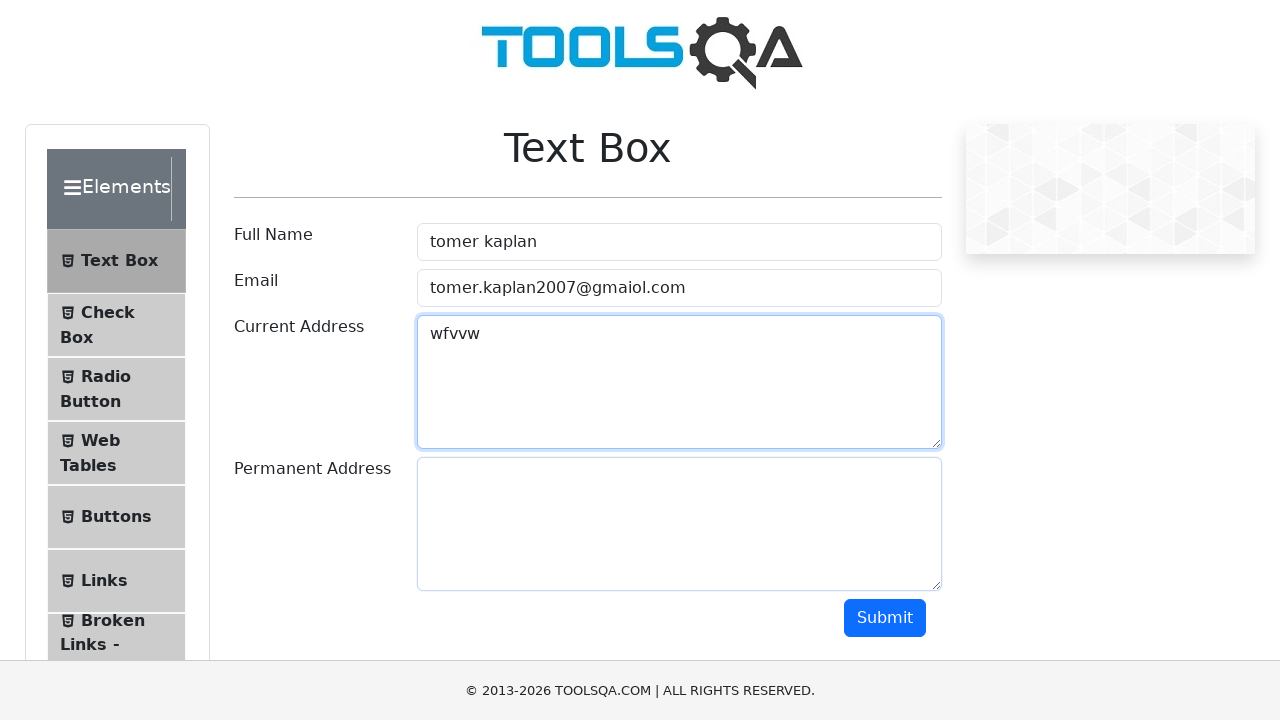

Double-clicked on Permanent Address field at (679, 524) on #permanentAddress
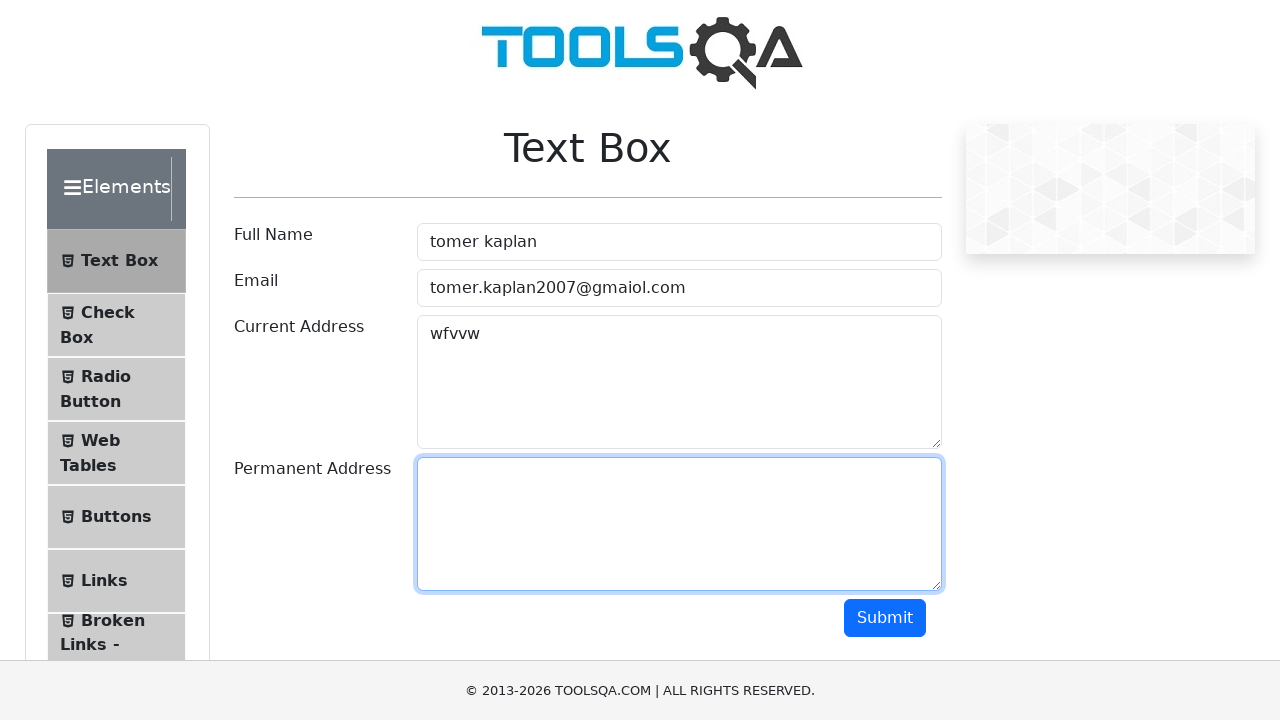

Filled Permanent Address field with 'wvvvw' on #permanentAddress
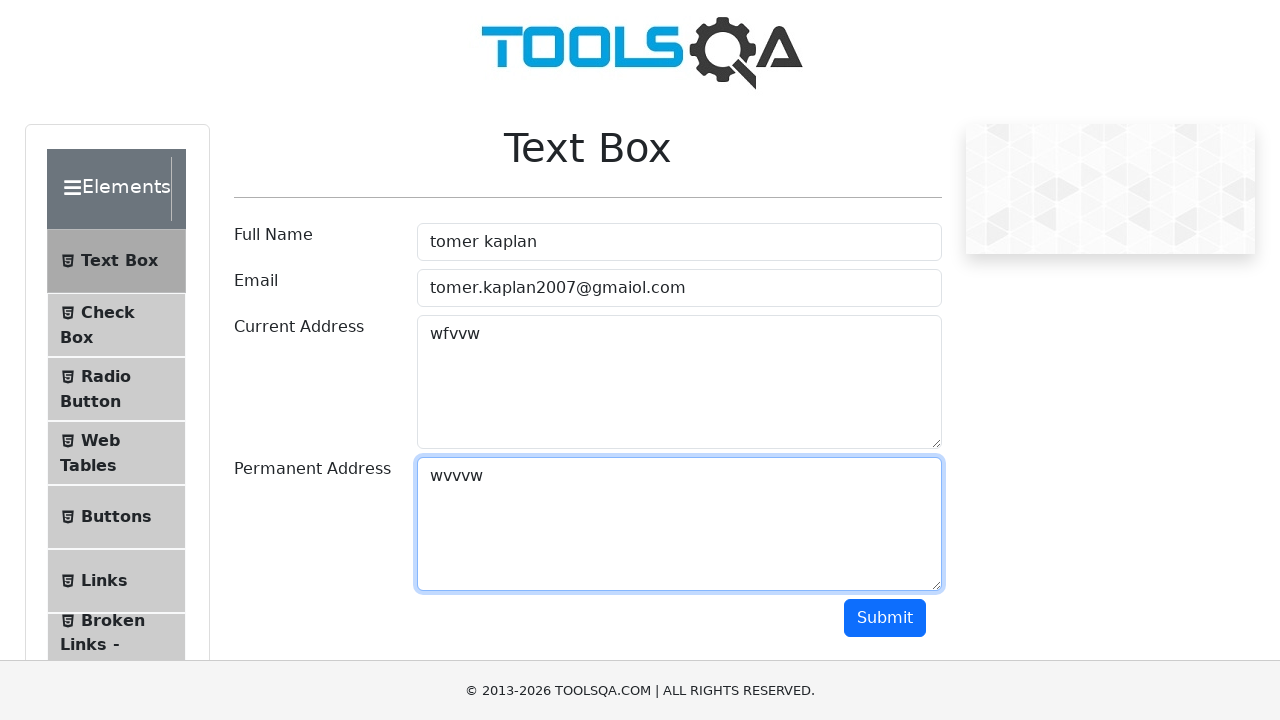

Clicked Submit button to submit the form at (885, 618) on internal:role=button[name="Submit"i]
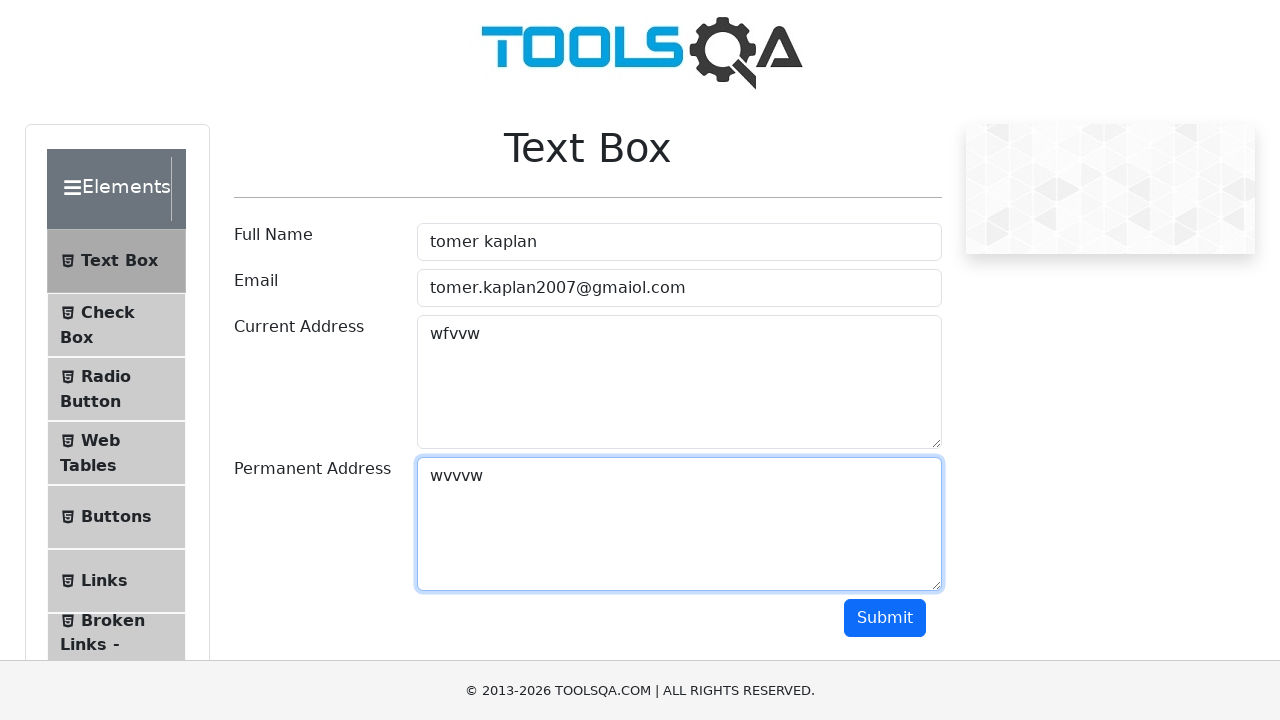

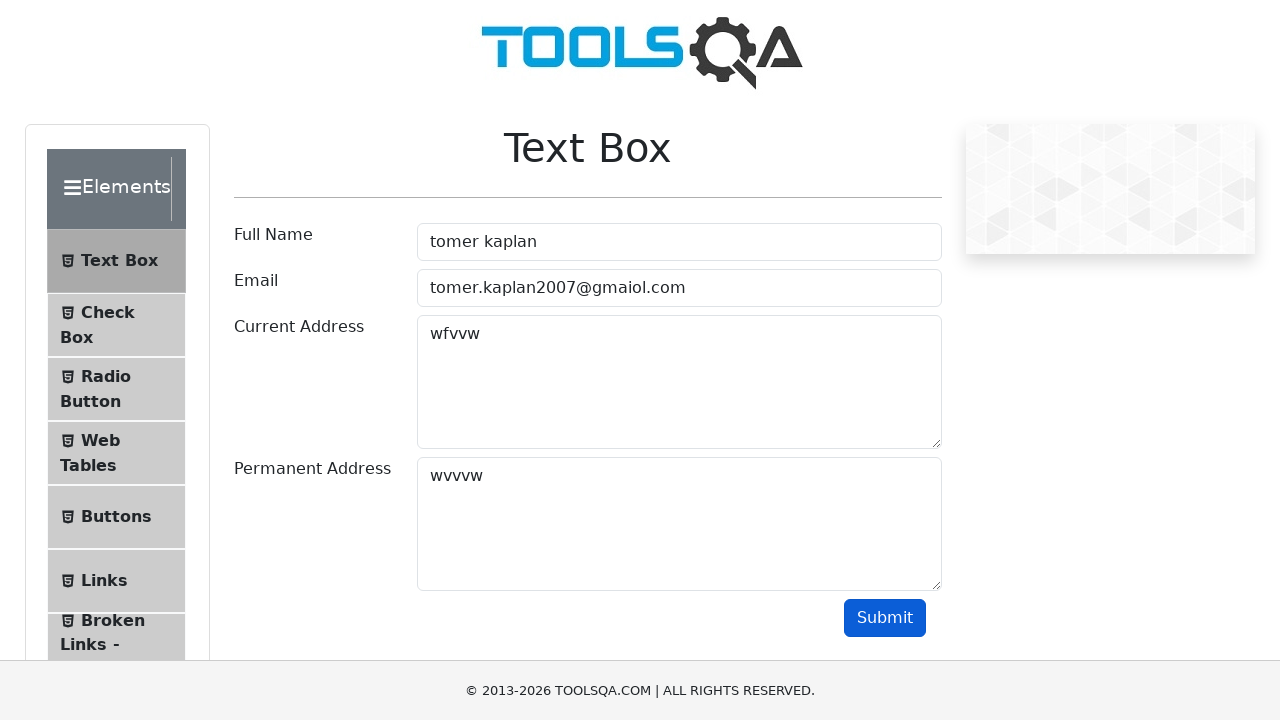